Tests the air ambulance callback request form by filling in contact details and submitting the form

Starting URL: https://www.medanta.org/air-ambulance

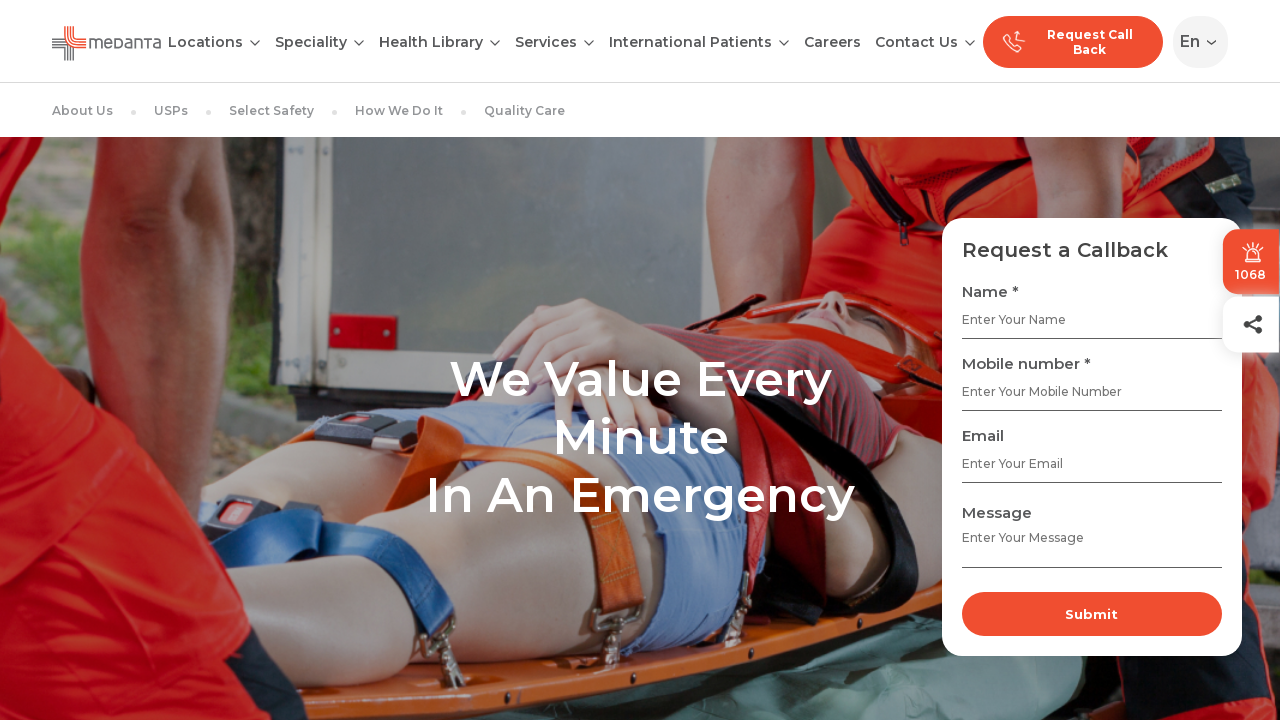

Filled name field with 'Priya Sharma' on input[name='name']
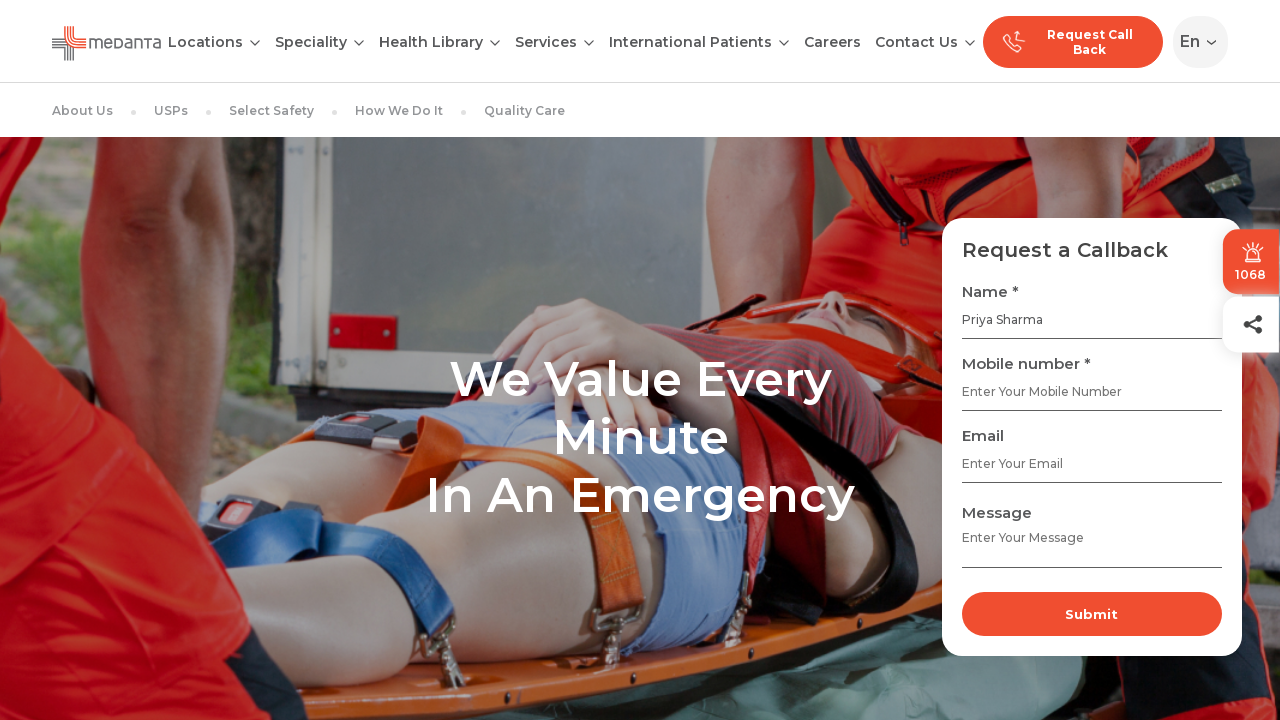

Filled mobile field with '9923456789' on input[name='mobile']
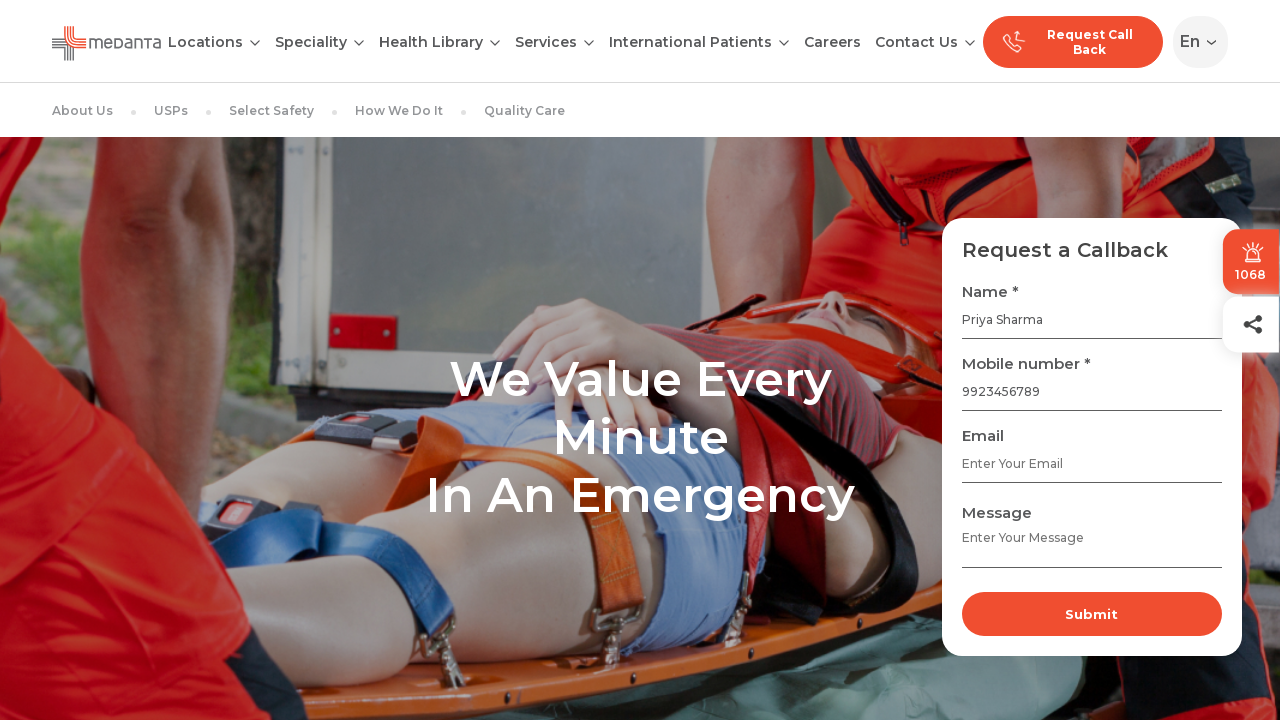

Filled email field with 'priya.test@example.com' on input[name='email']
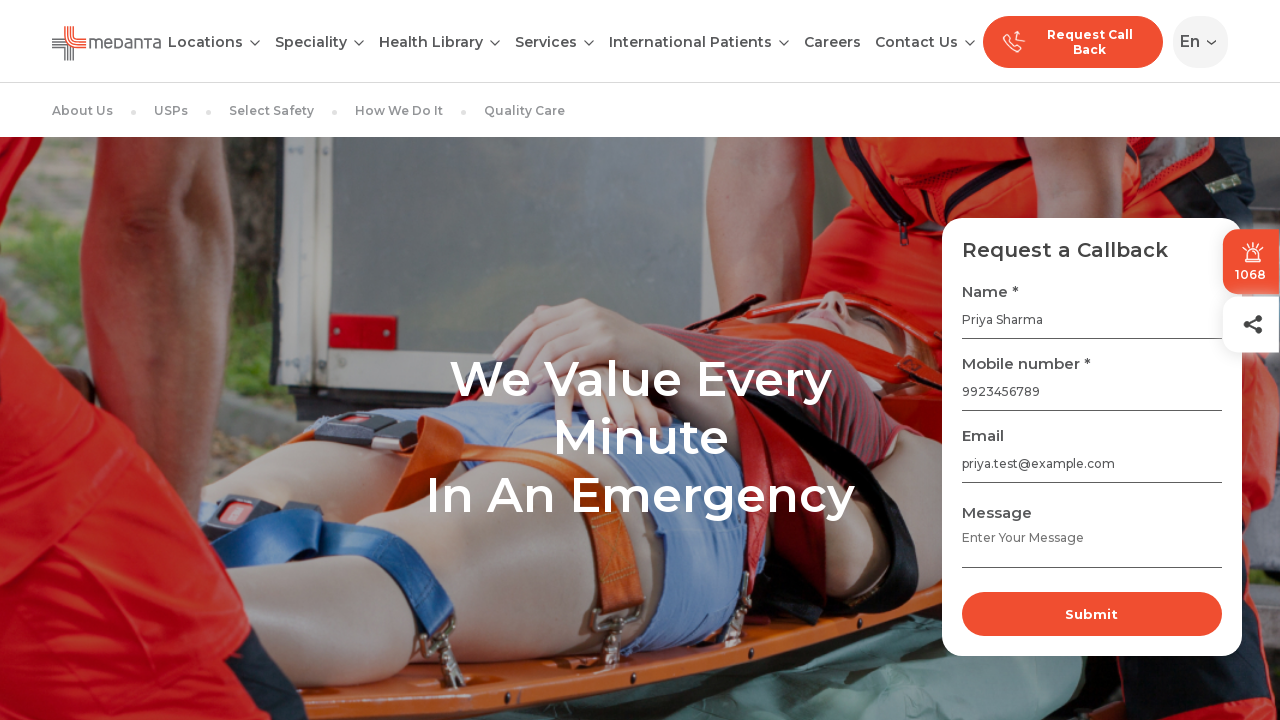

Filled message textarea with air ambulance service inquiry on textarea.inputbox
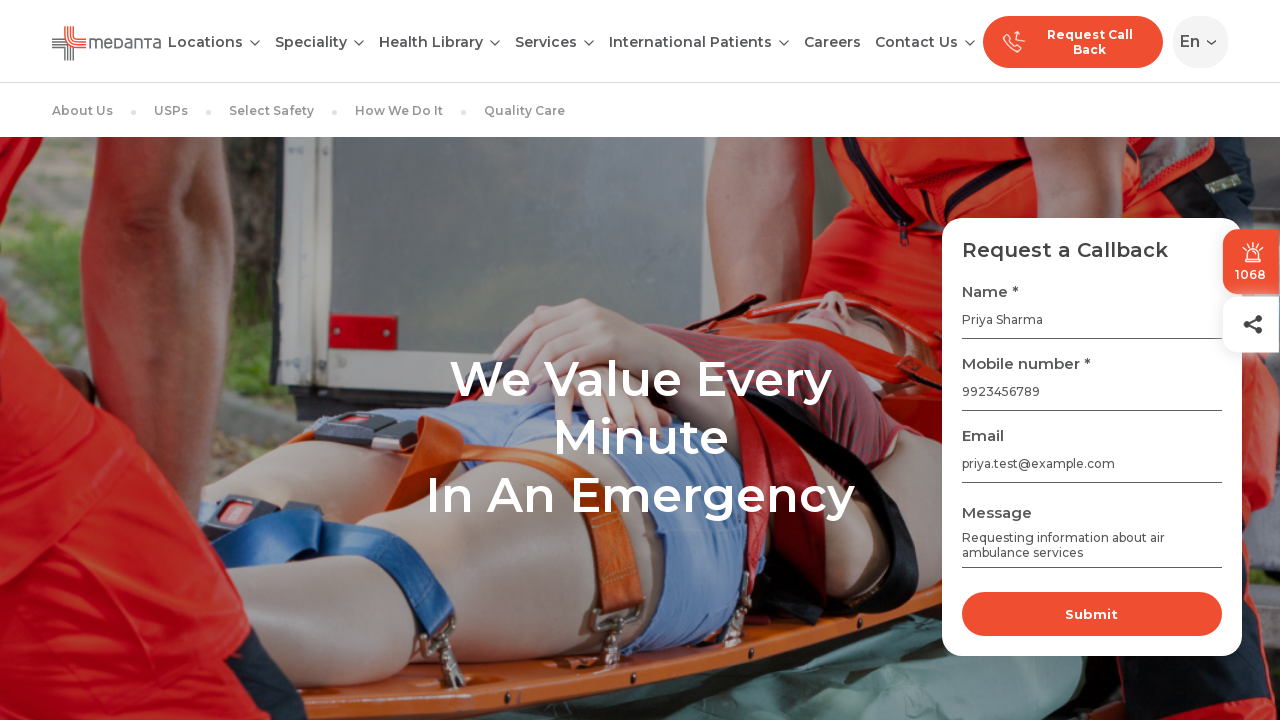

Clicked submit button to submit the air ambulance callback request form at (1092, 614) on (//button[@type='submit'])[3]
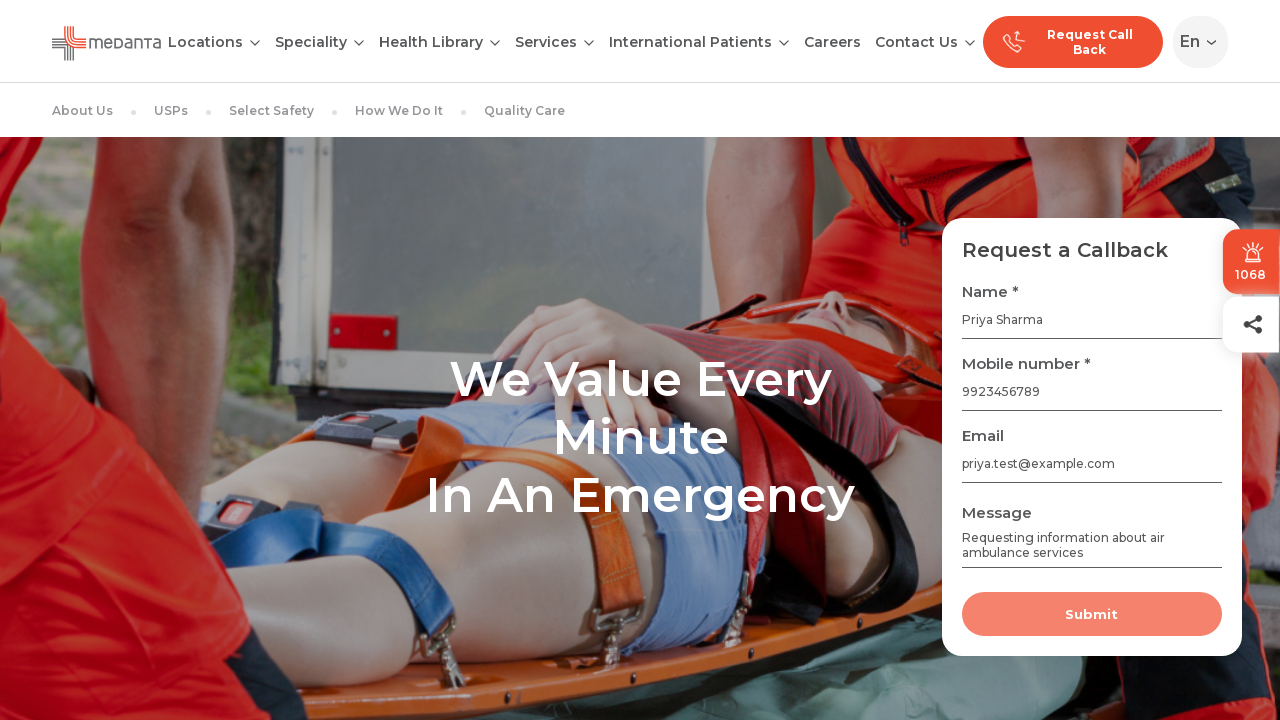

Success message 'Thank you for filling the form' appeared after form submission
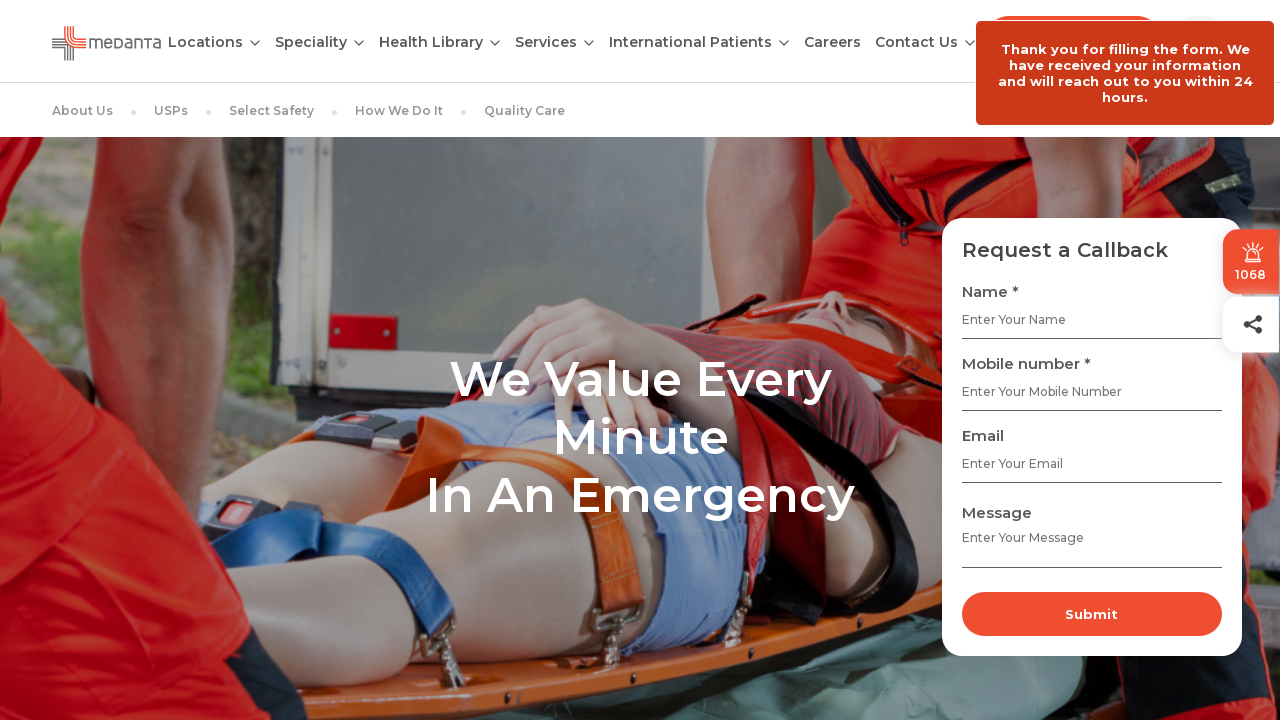

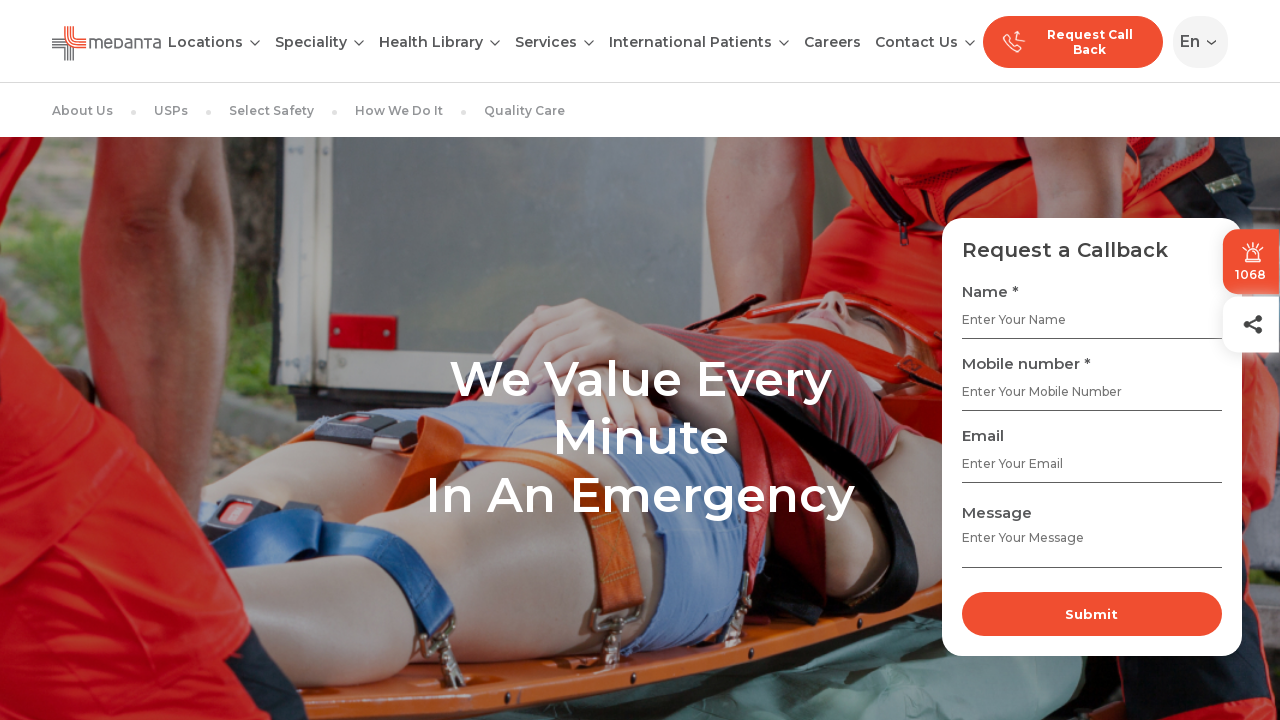